Tests multi-window handling by opening a new browser window, navigating to a second site to retrieve a course name, then switching back to the original window and entering that course name into a form field.

Starting URL: https://rahulshettyacademy.com/angularpractice/

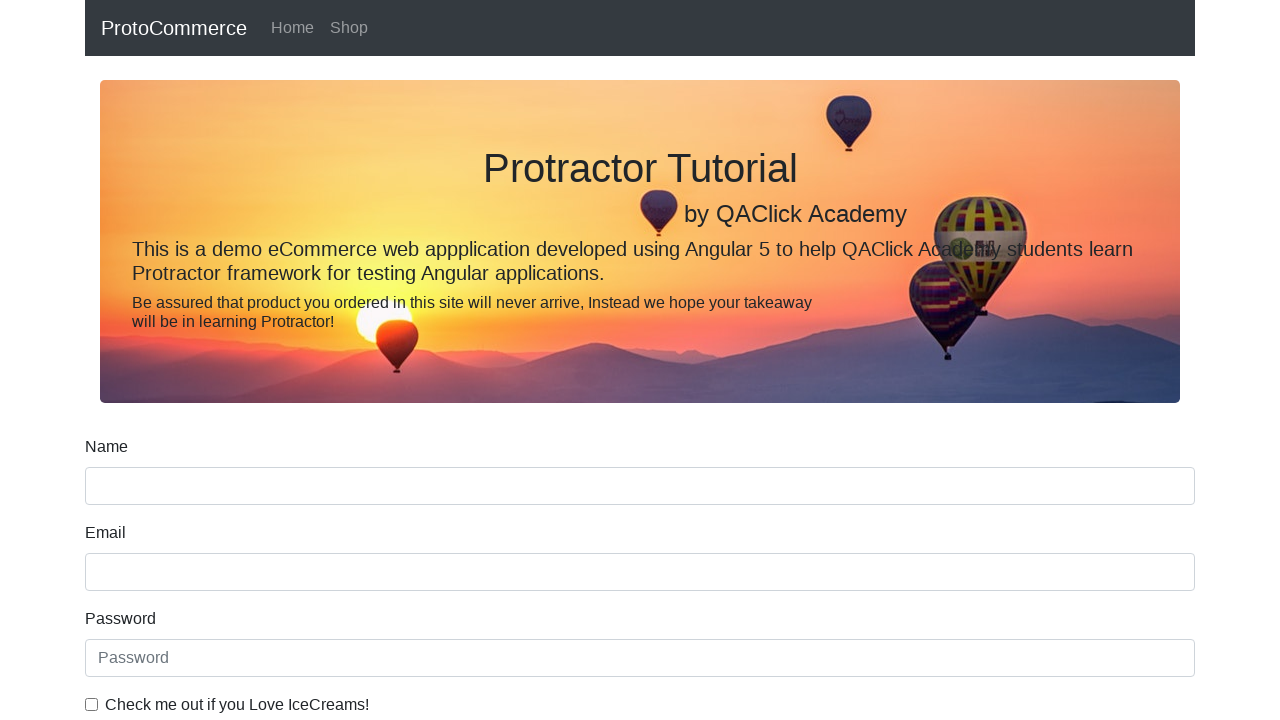

Opened a new browser window/tab
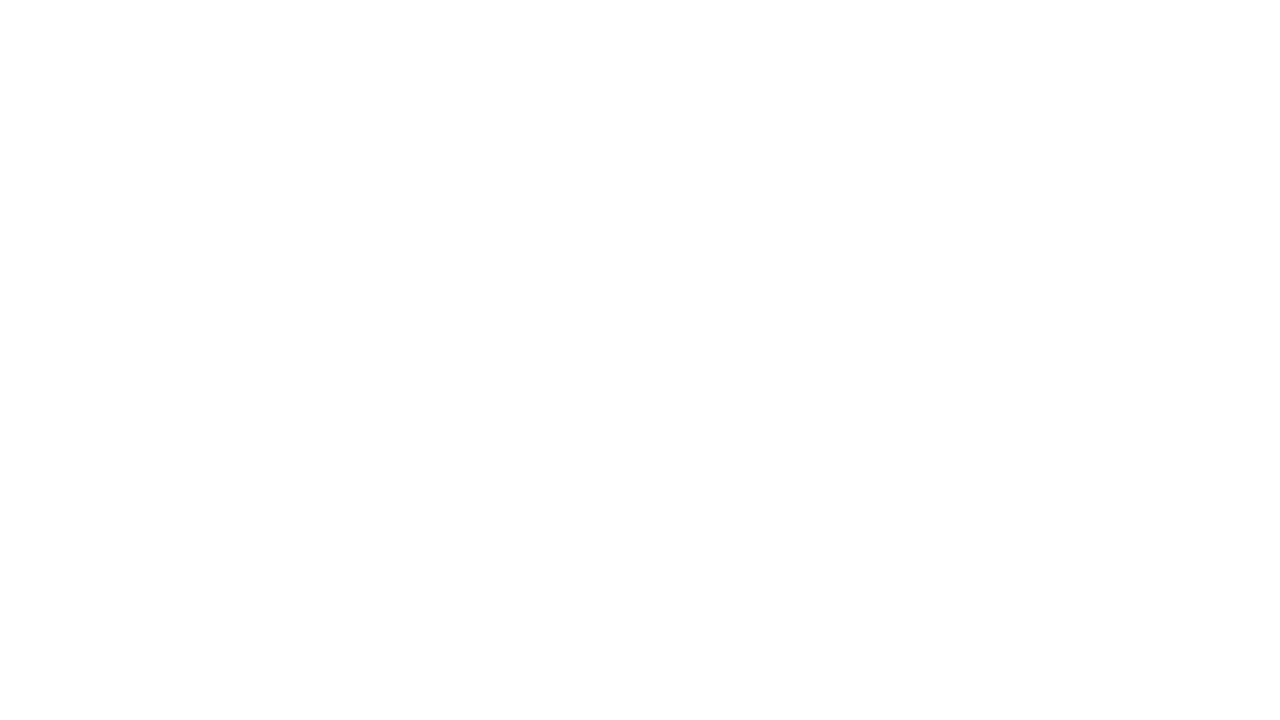

Navigated to https://rahulshettyacademy.com/ in new window
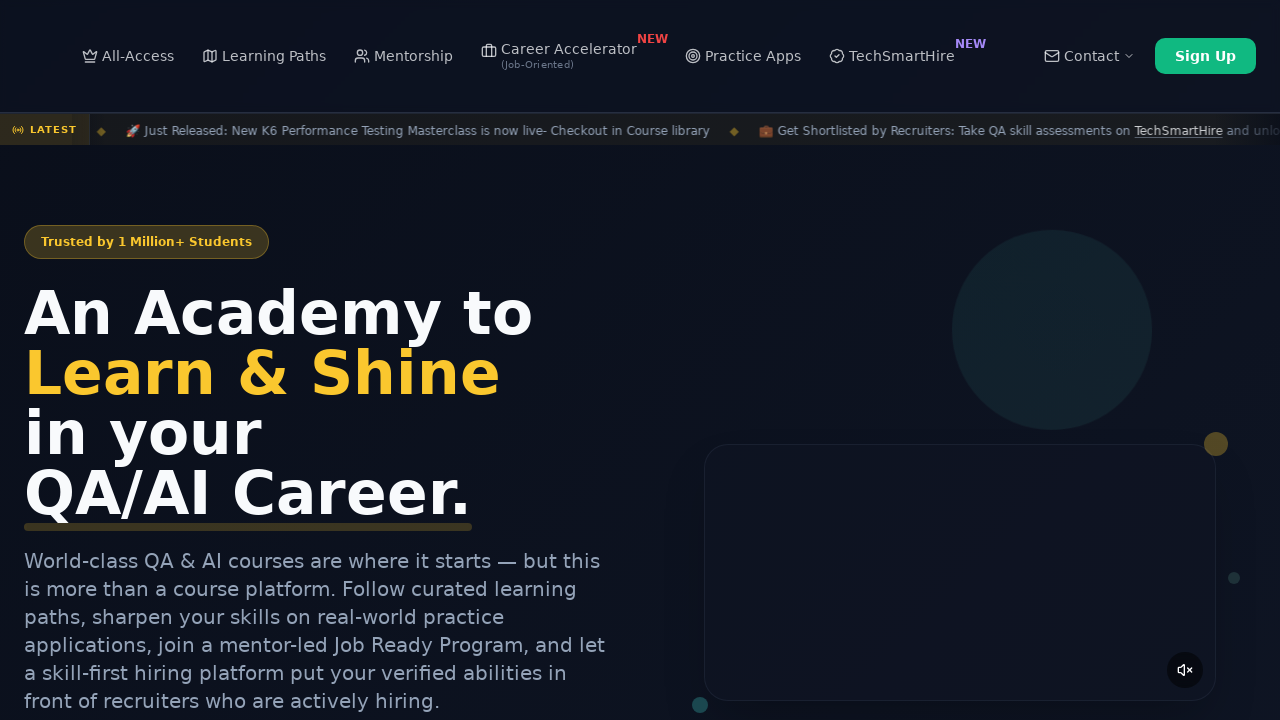

Located all course links on the page
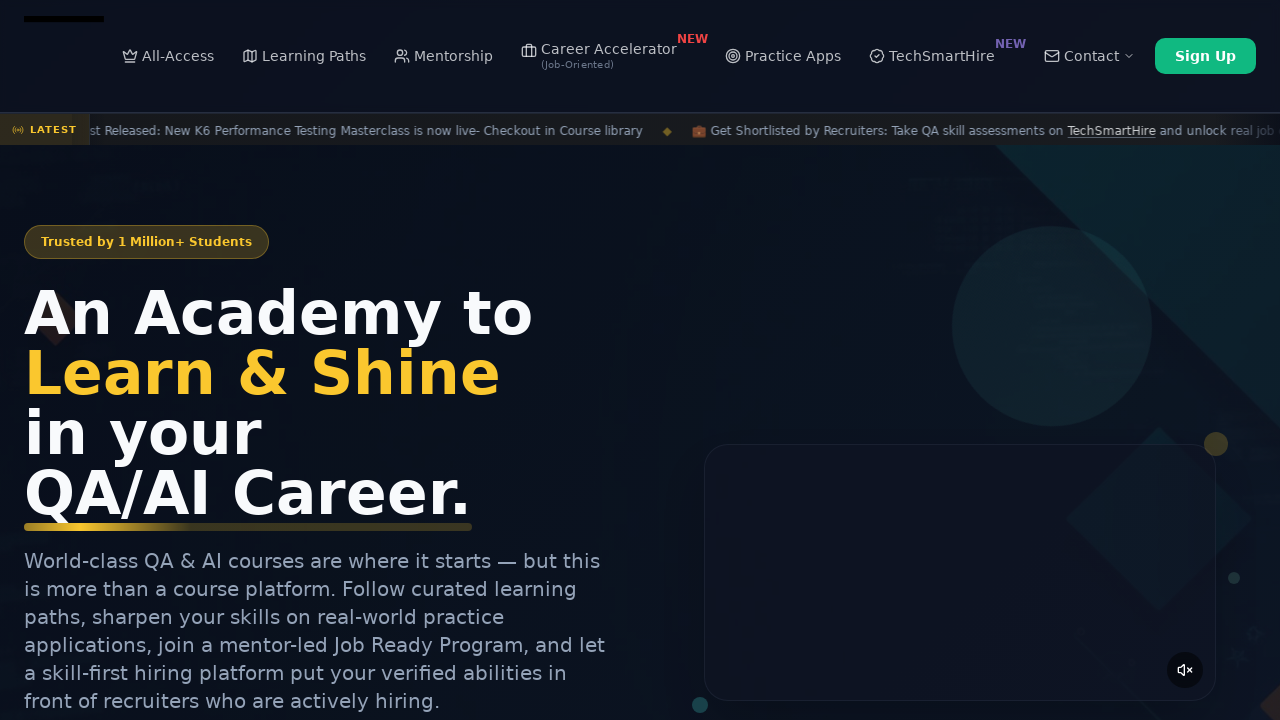

Retrieved course name from second link: 'Playwright Testing'
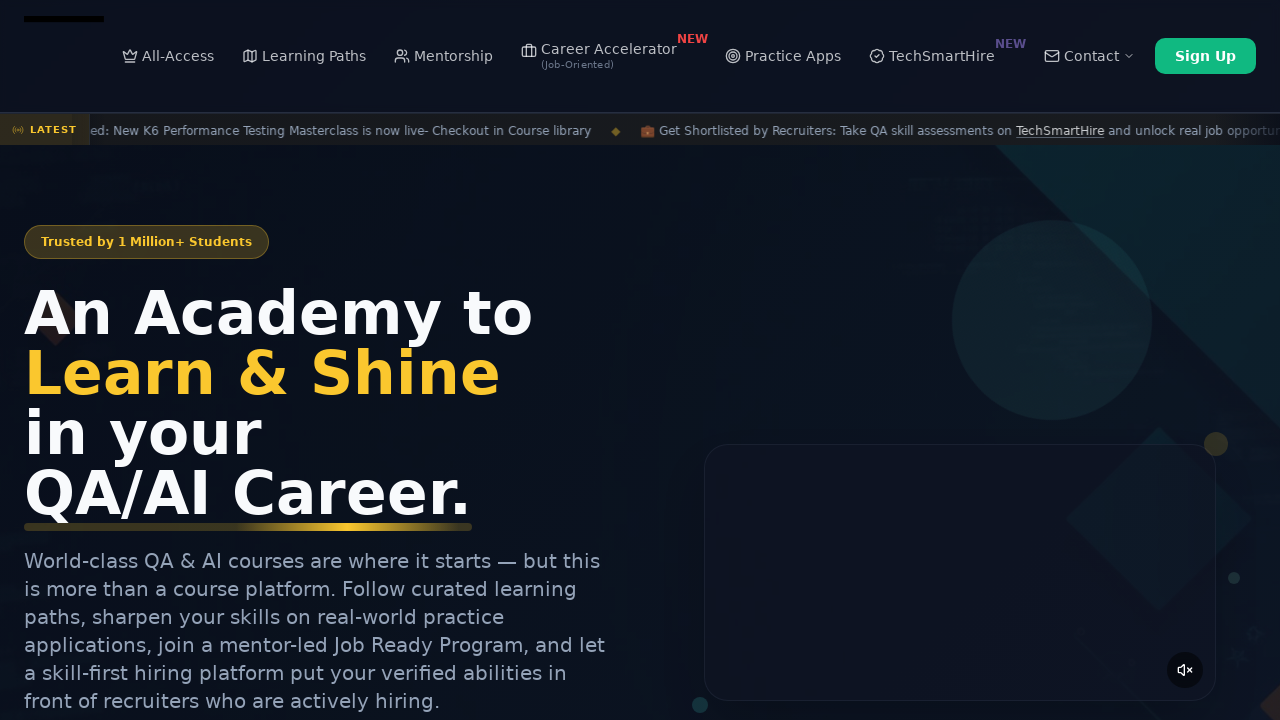

Switched back to original page
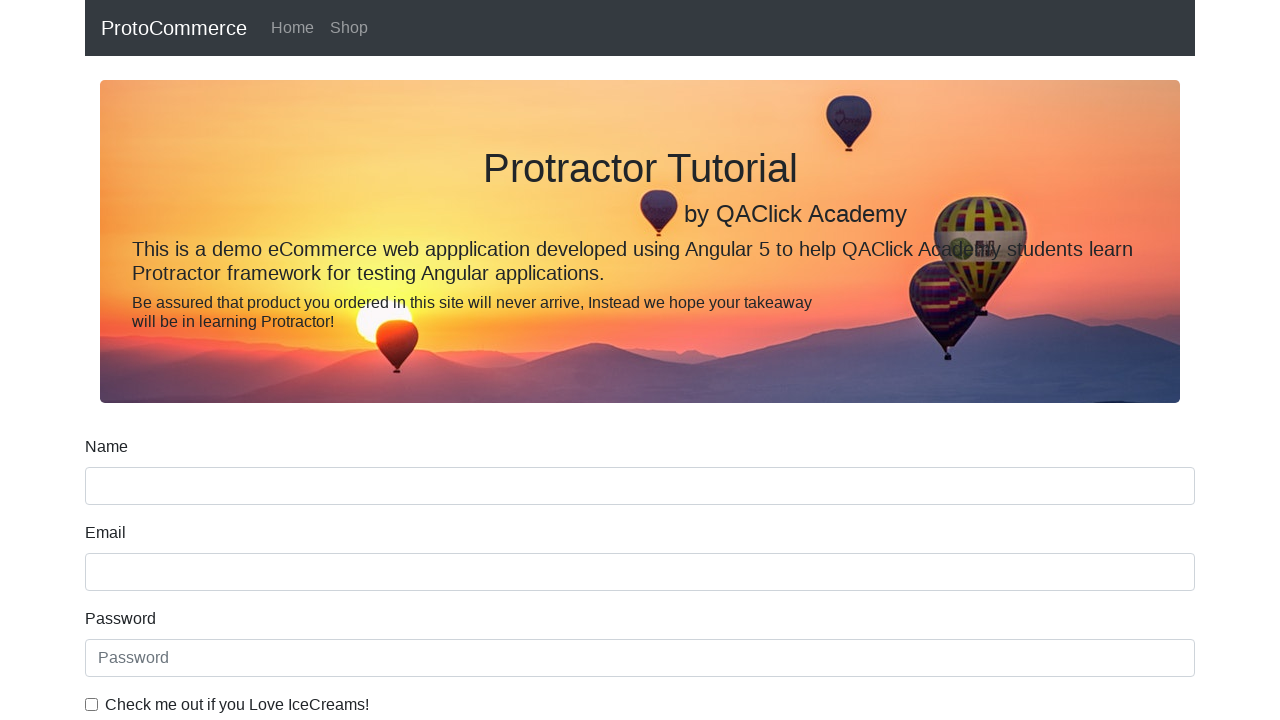

Filled name field with course name: 'Playwright Testing' on input[name='name']
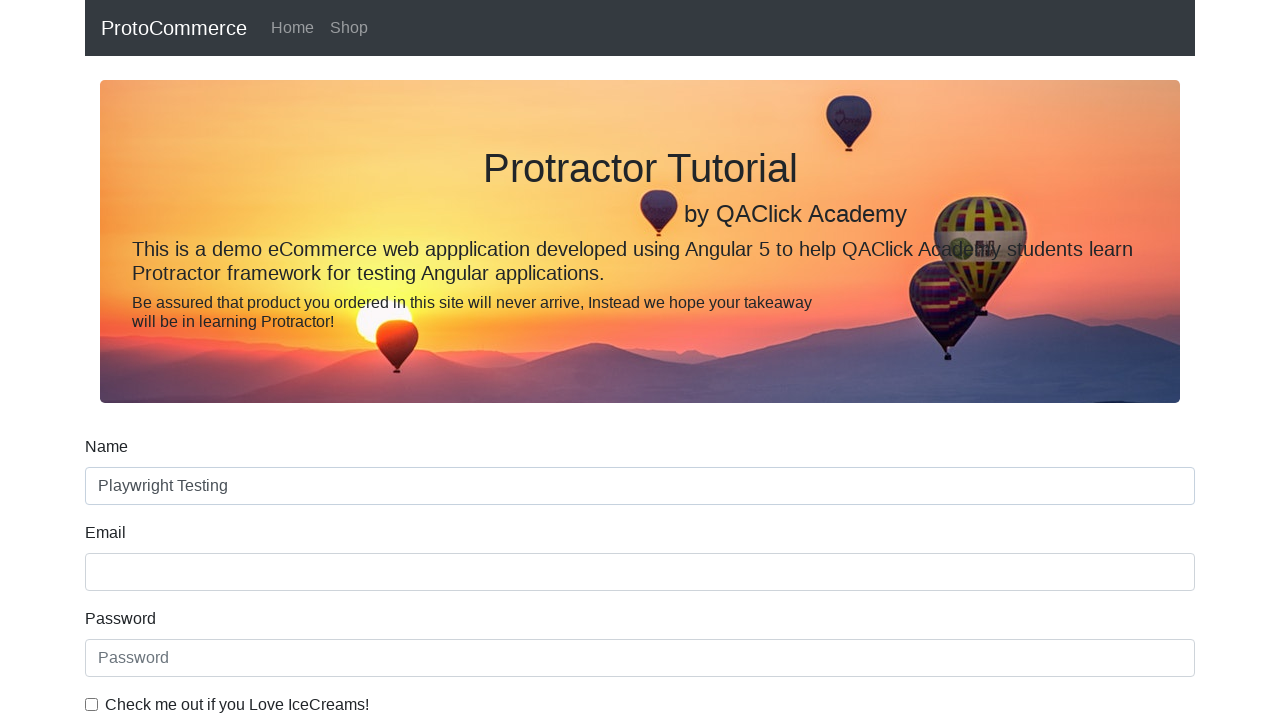

Waited 500ms for action to complete
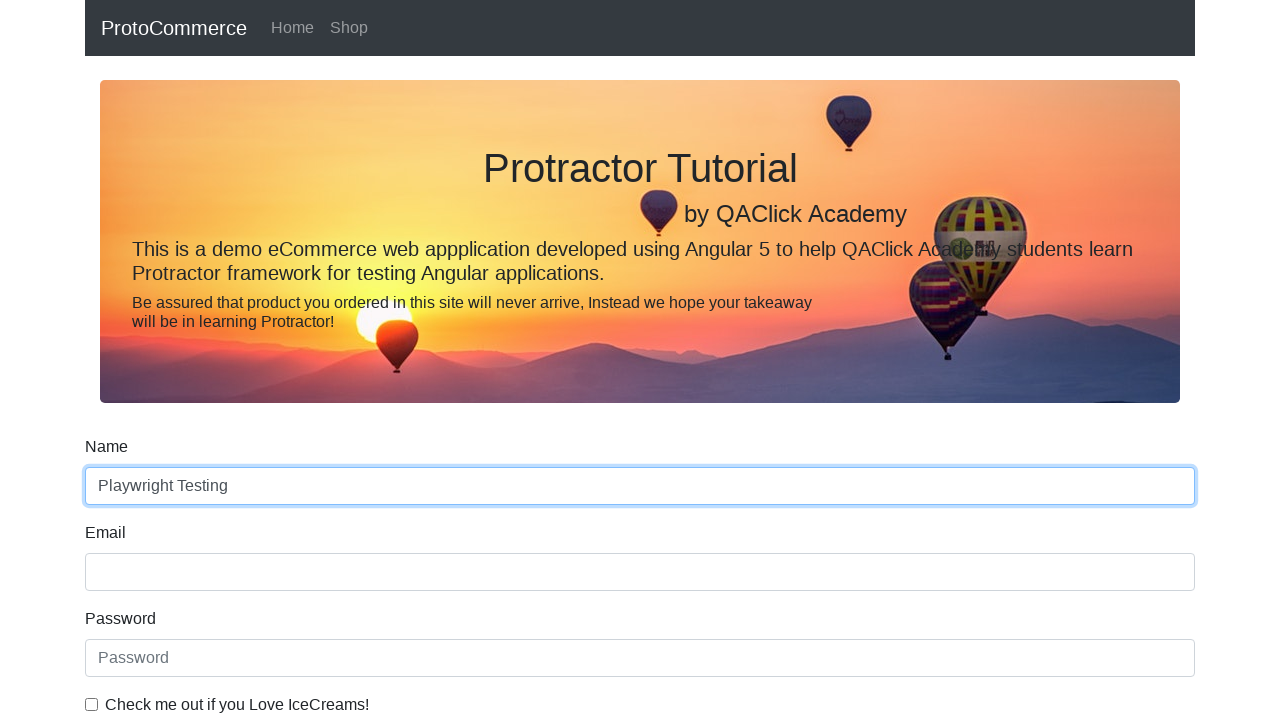

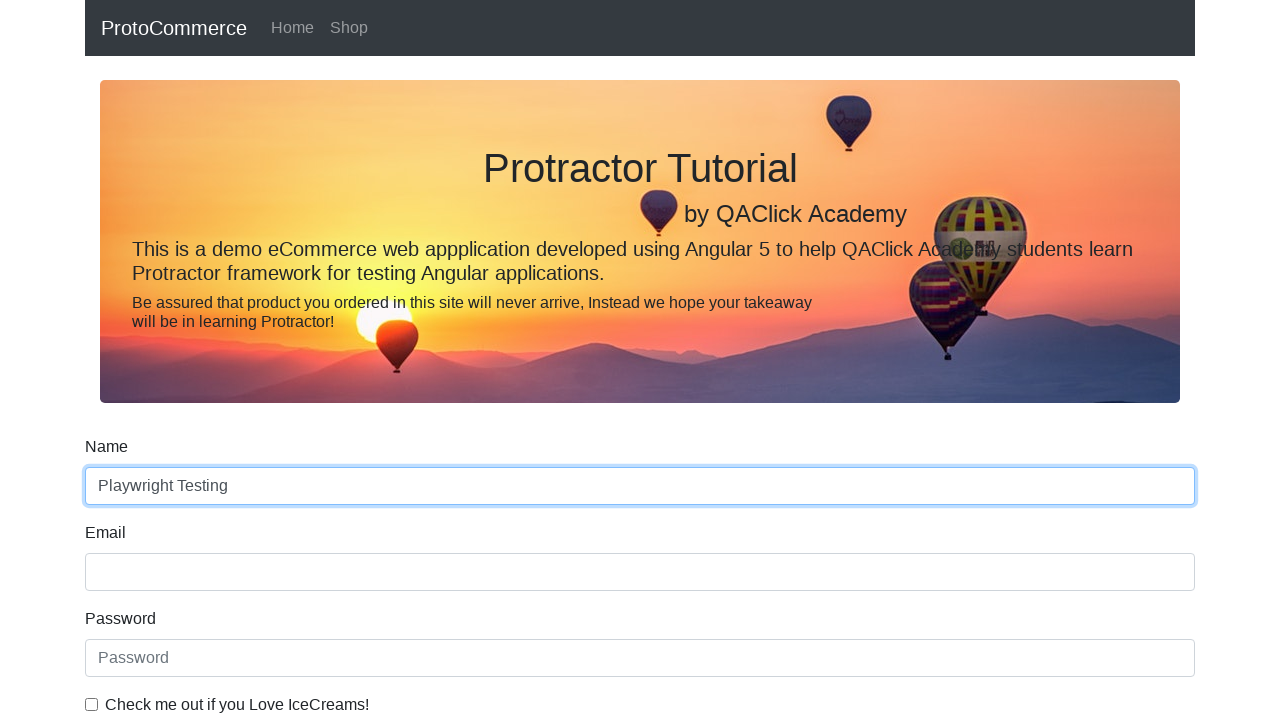